Tests interaction with a textarea field, clicking a link to navigate away, returning via browser back, and then clearing the textarea (demonstrating stale element reference scenario)

Starting URL: https://omayo.blogspot.com/

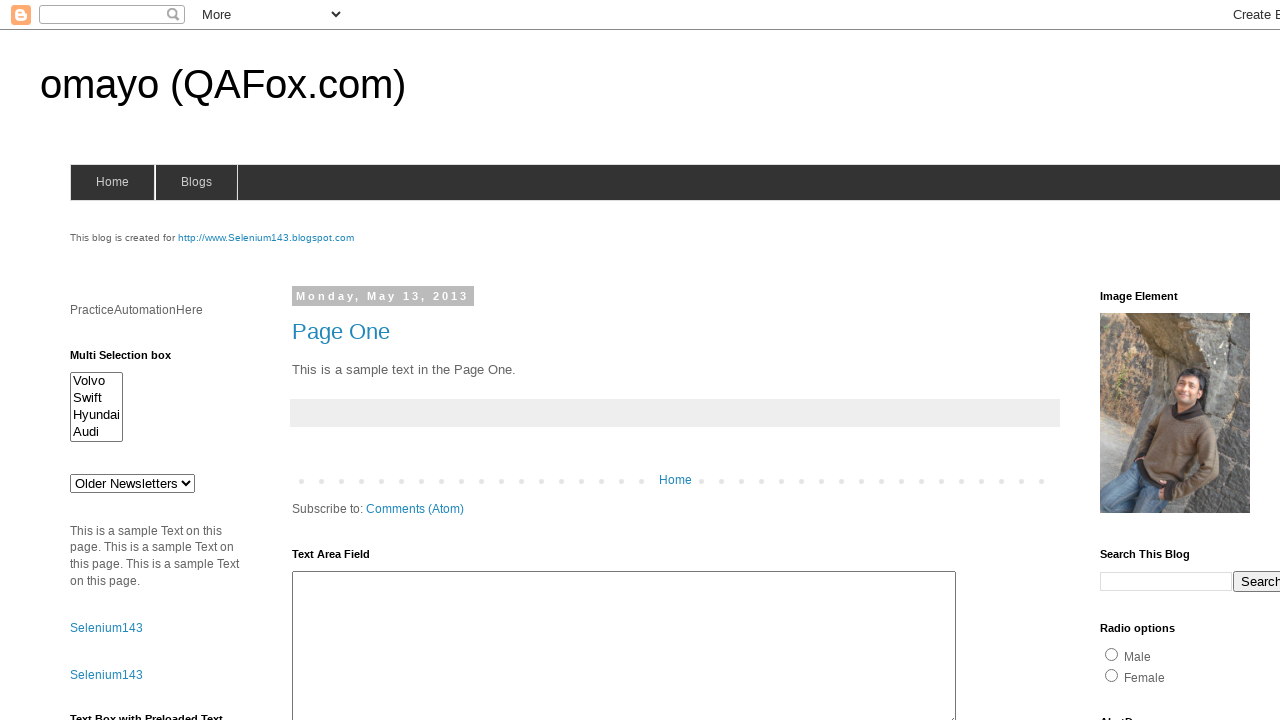

Filled textarea with 'frarw' on #ta1
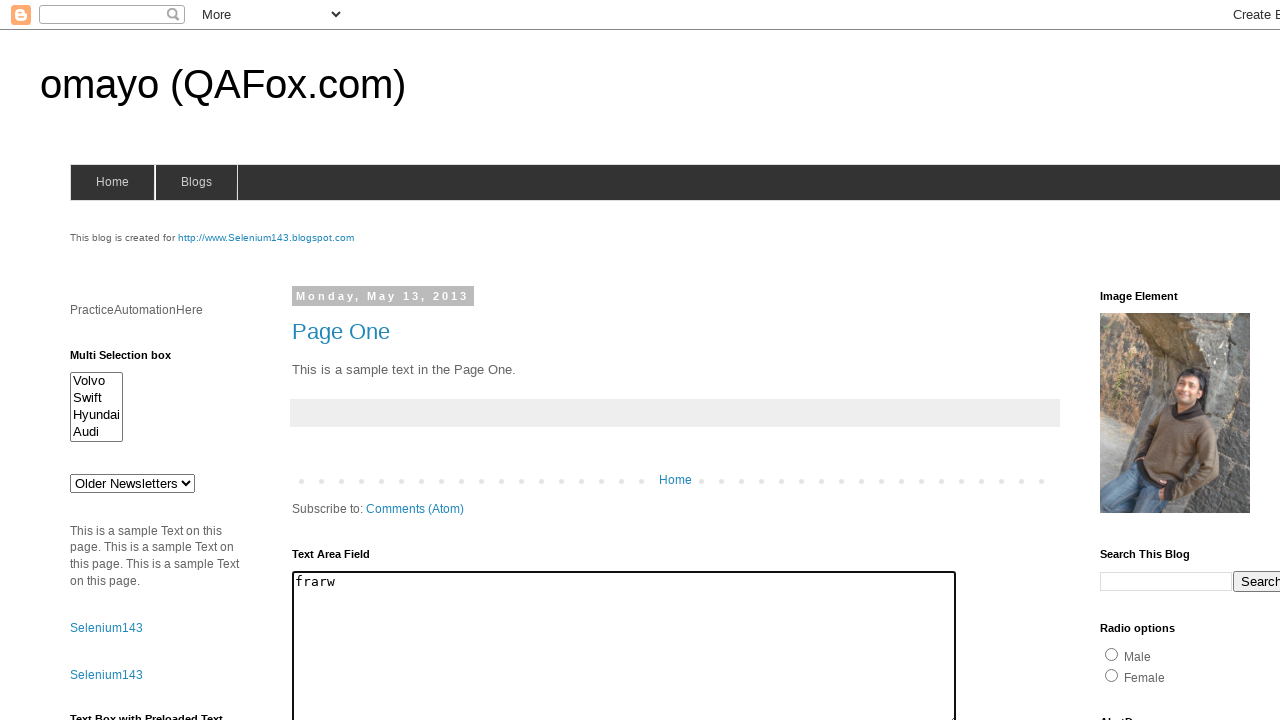

Clicked compendiumdev link to navigate away at (1160, 360) on text=compendiumdev
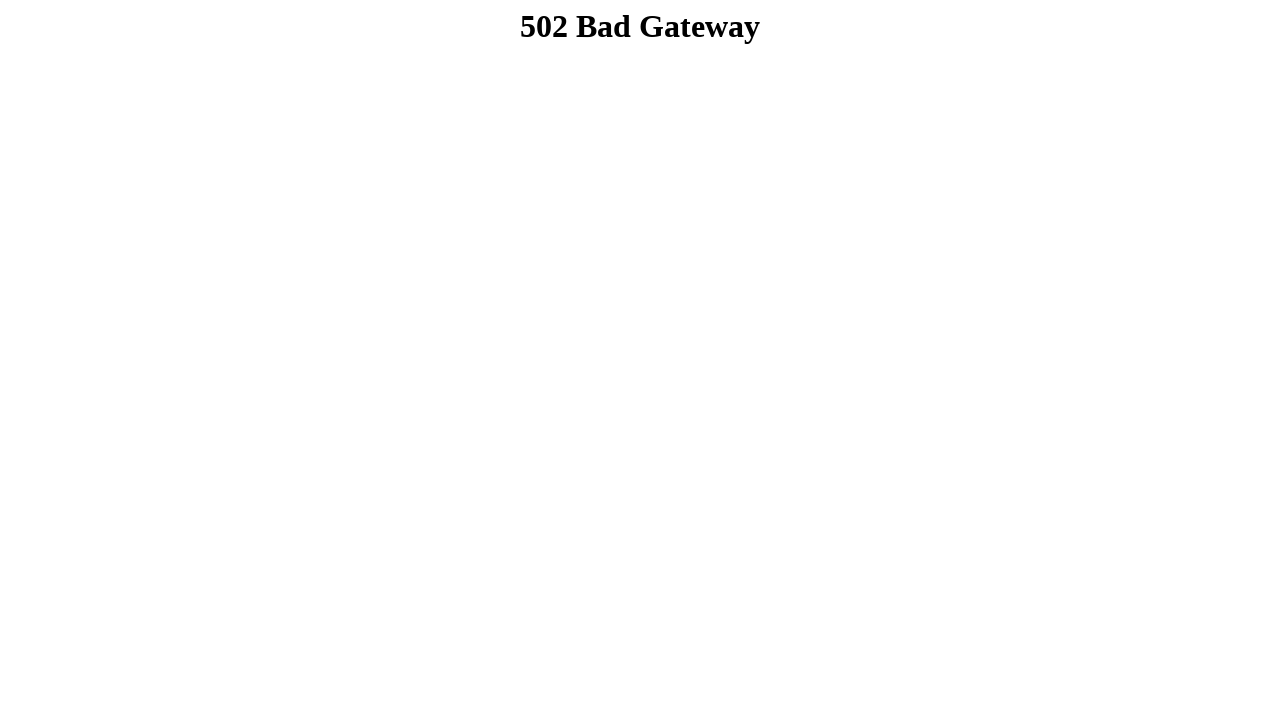

Waited for page load to complete
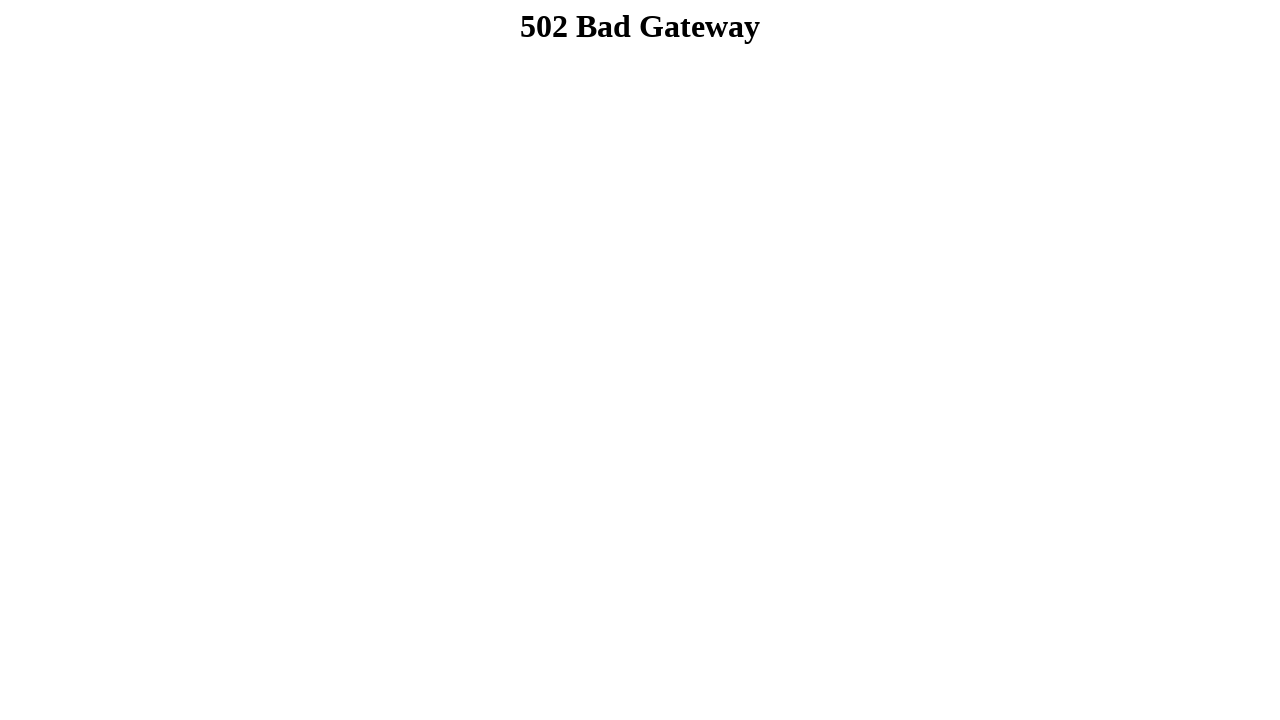

Navigated back to original page using browser back button
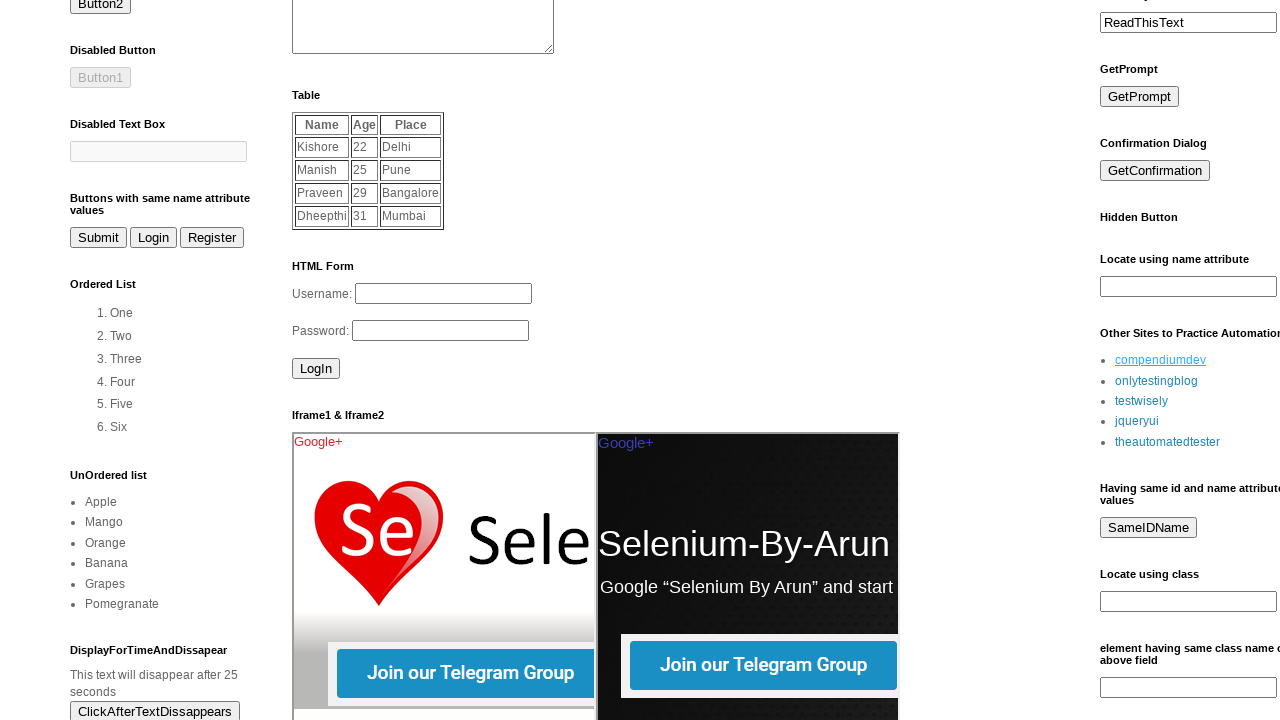

Waited for textarea element to be available after navigation
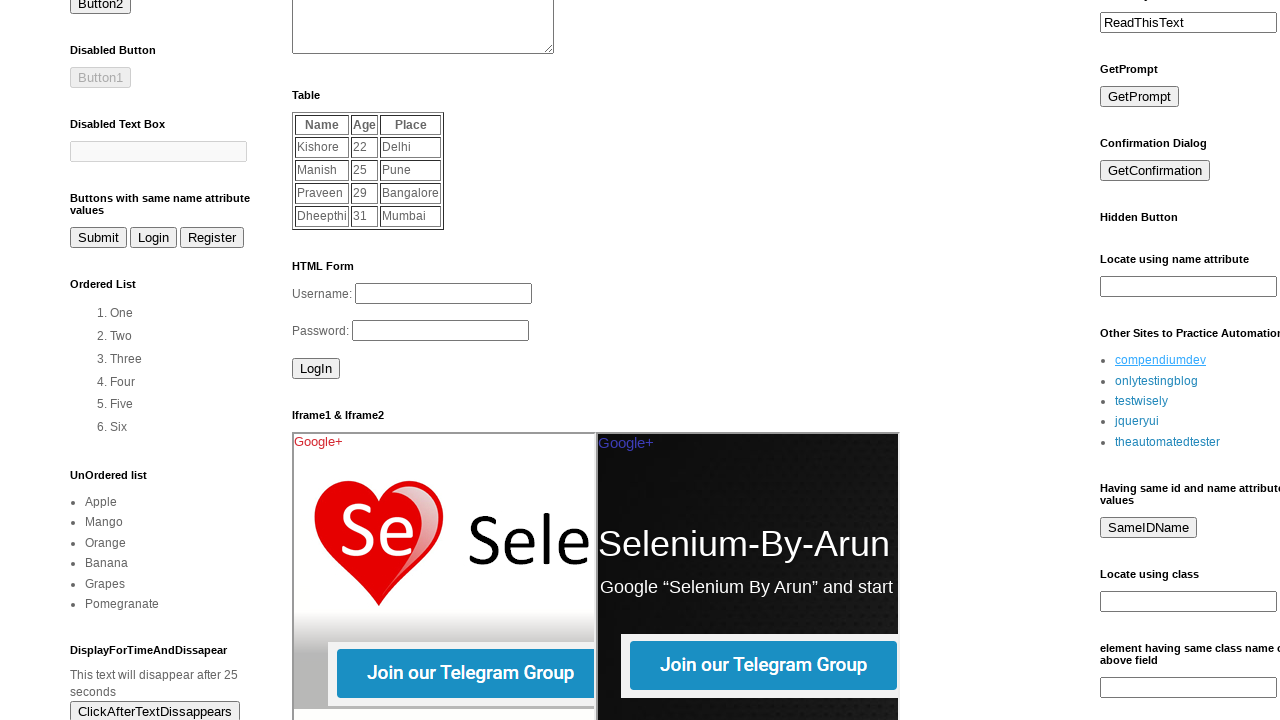

Cleared textarea by filling with empty string on #ta1
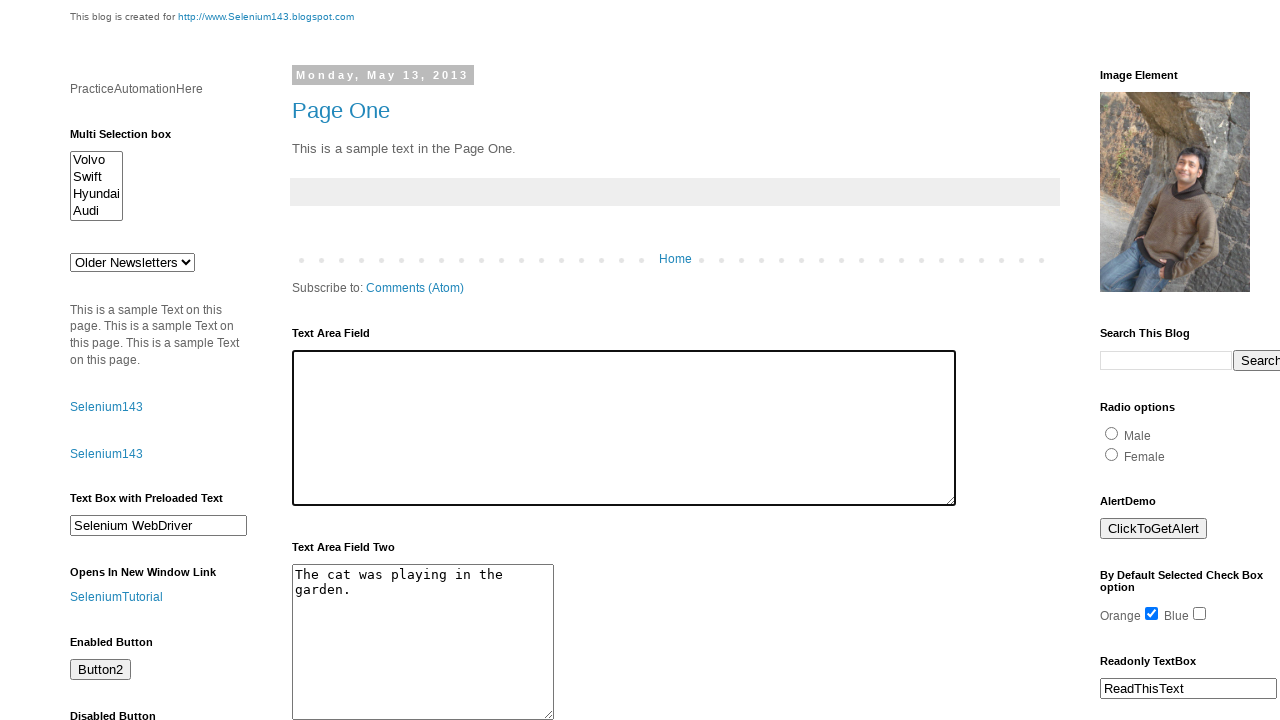

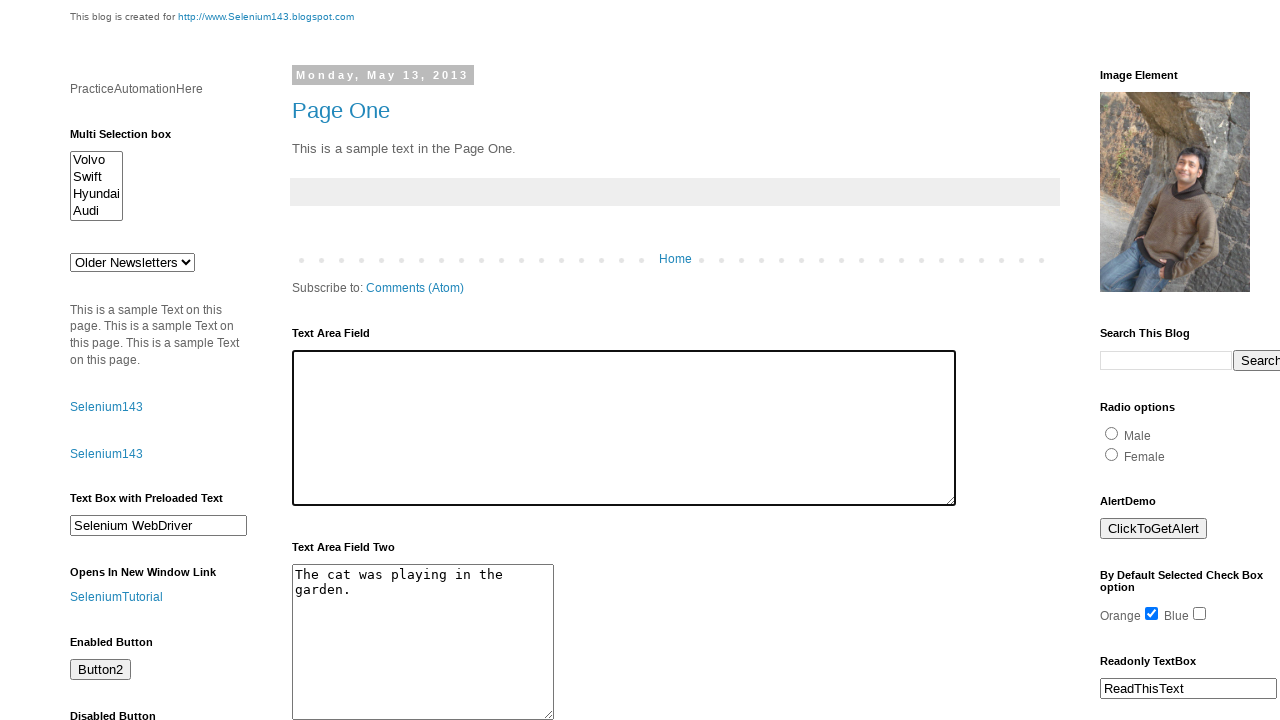